Tests infinite scroll functionality by scrolling to the last paragraph and verifying that more paragraphs are loaded dynamically.

Starting URL: https://bonigarcia.dev/selenium-webdriver-java/infinite-scroll.html

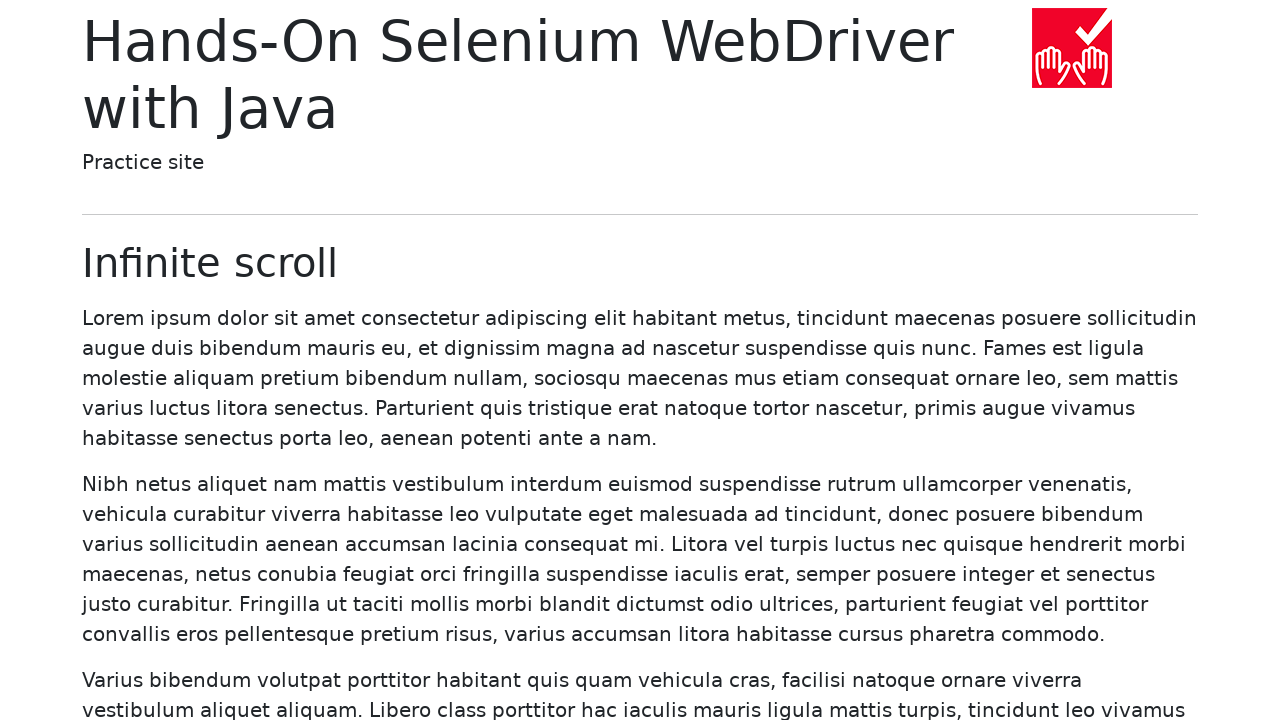

Waited for initial paragraphs to load
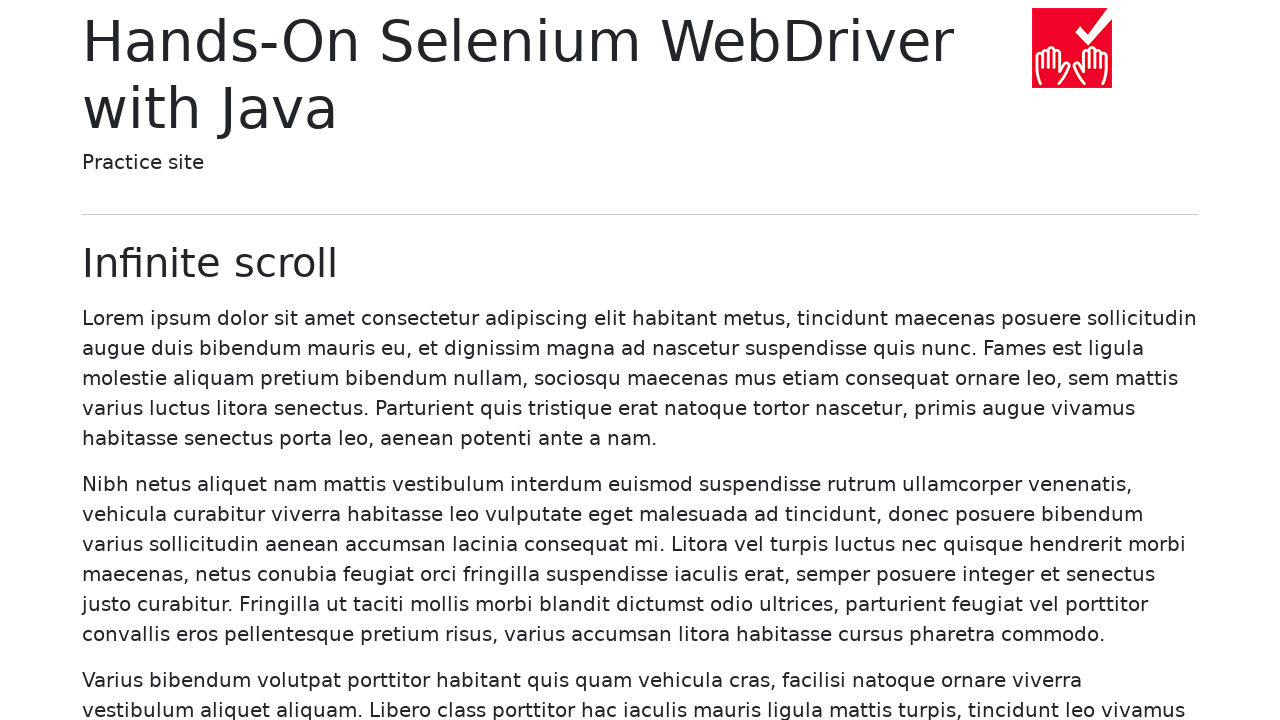

Retrieved all initial paragraphs from the page
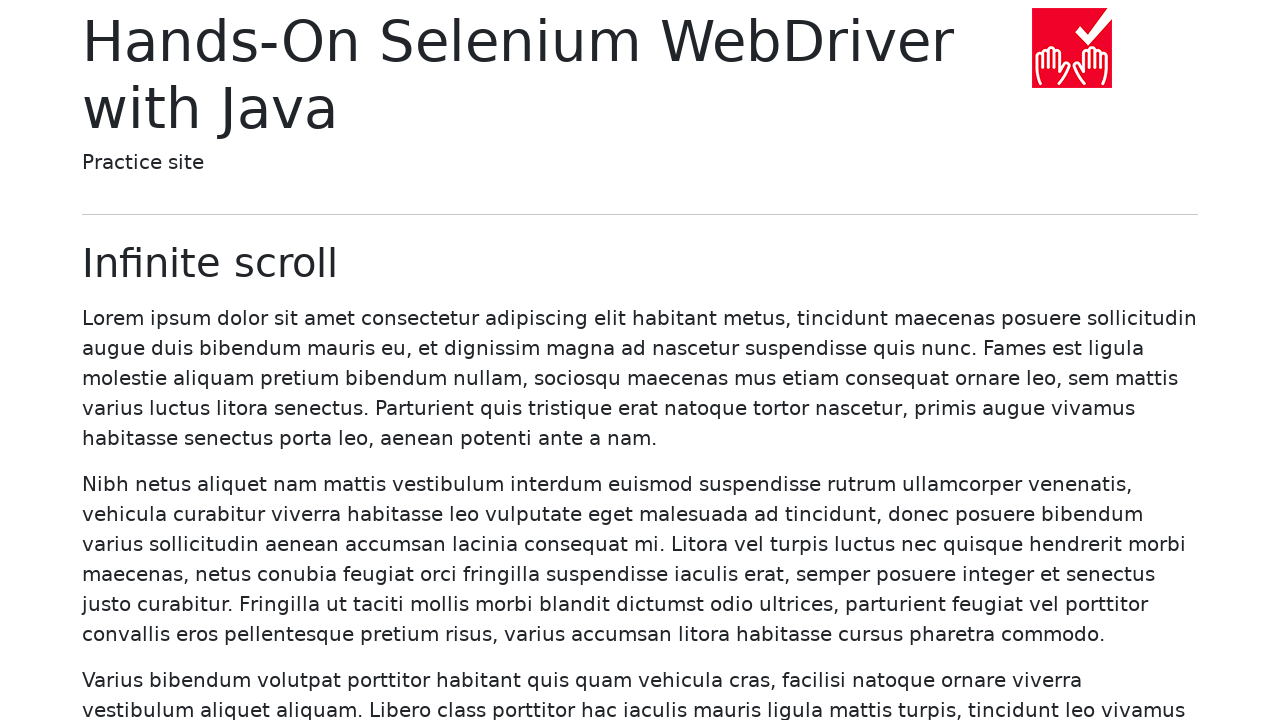

Counted 20 initial paragraphs
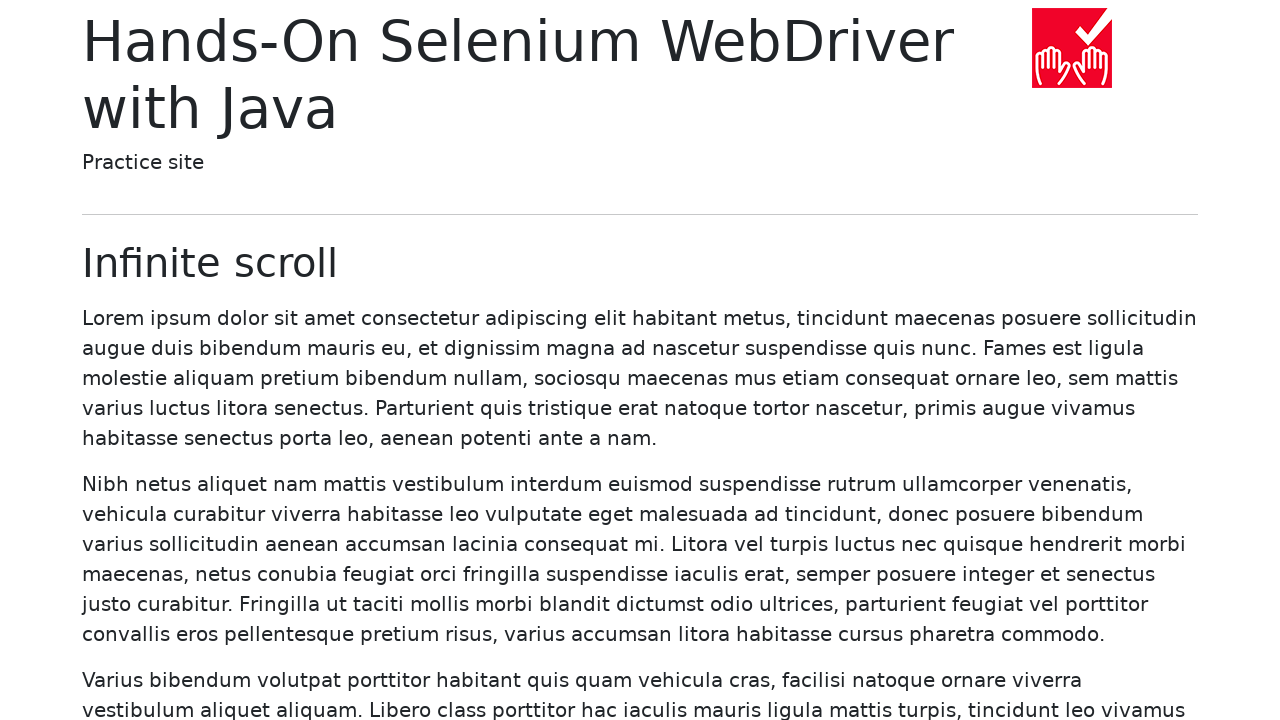

Located the last paragraph (paragraph 20)
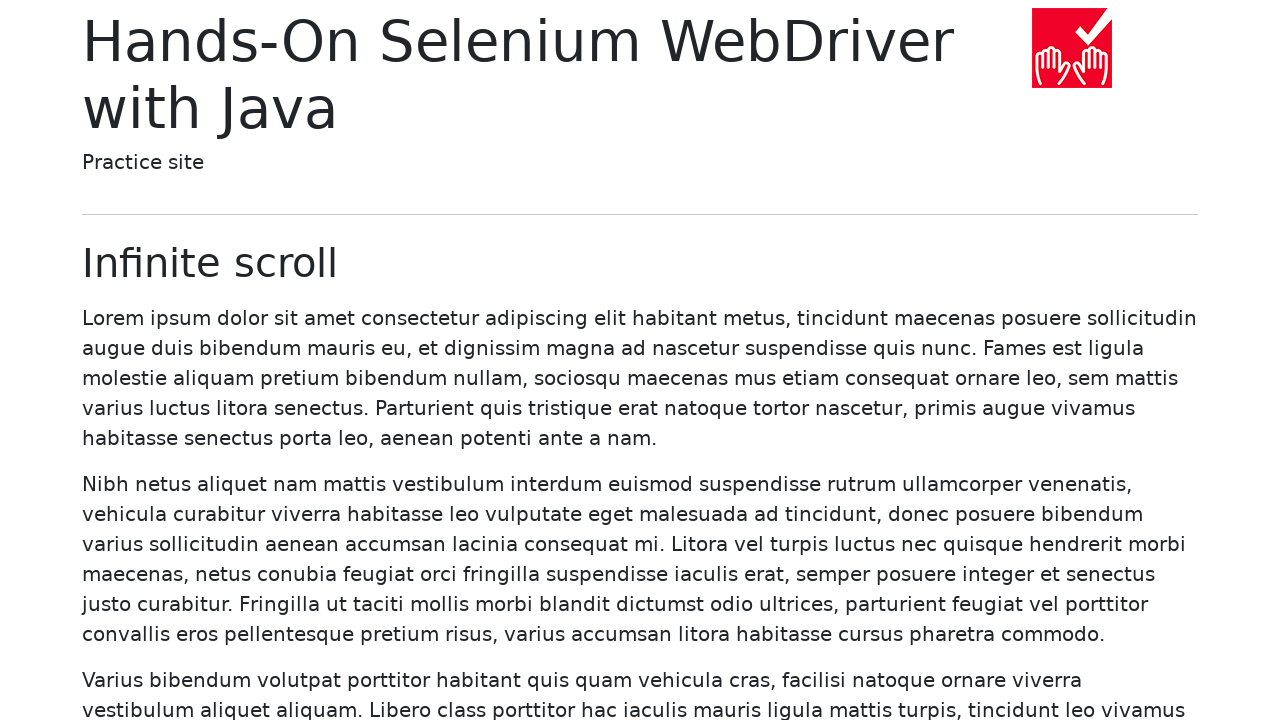

Scrolled the last paragraph into view to trigger infinite scroll
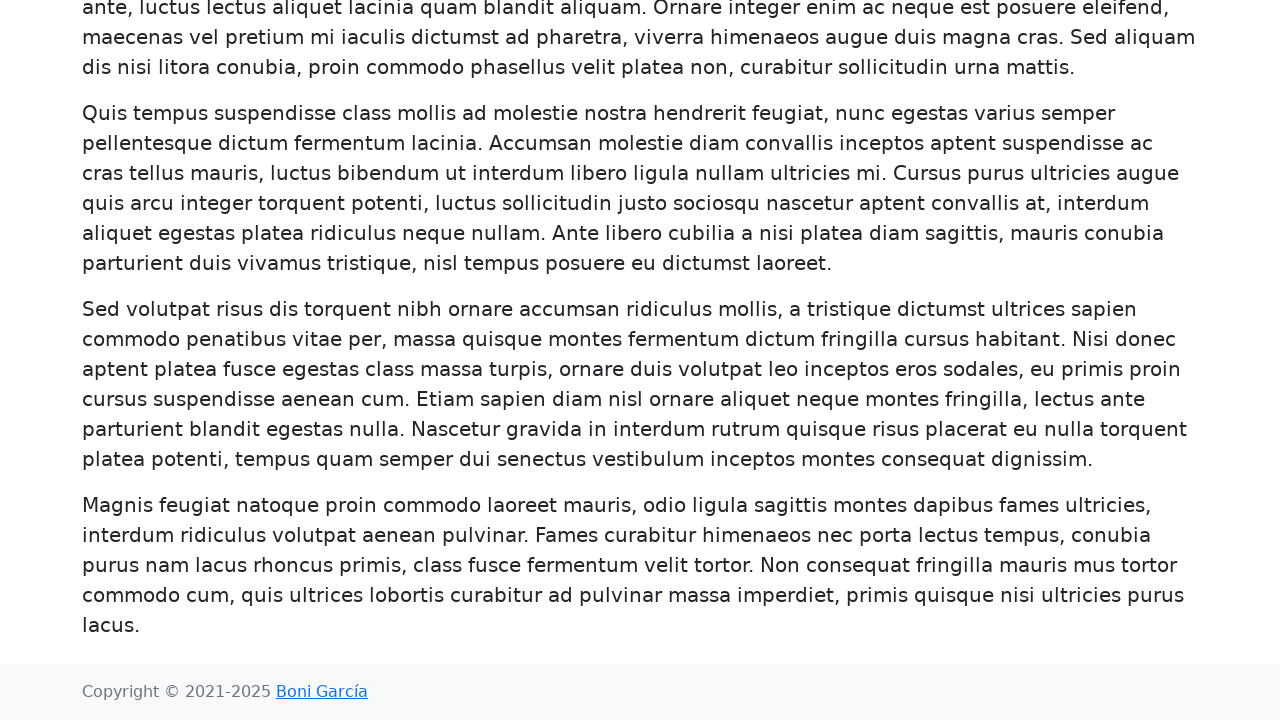

Waited for more paragraphs to load dynamically (expecting more than 20)
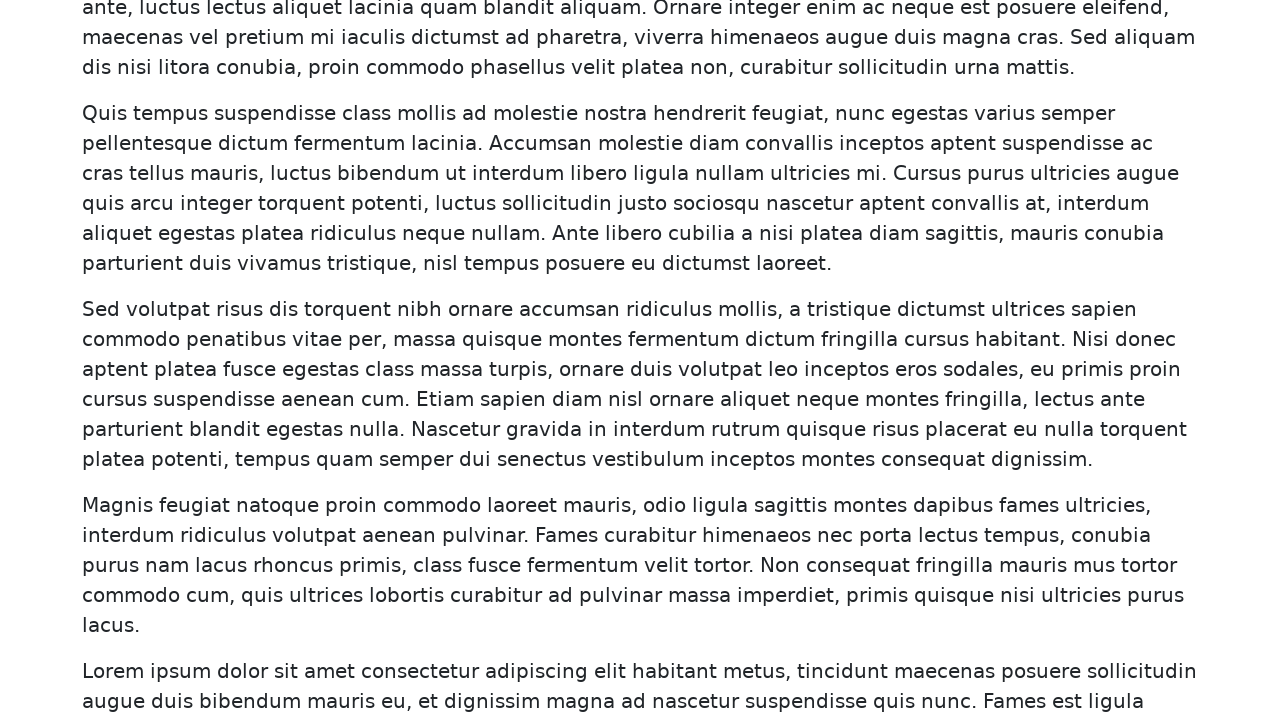

Retrieved all paragraphs after infinite scroll loading
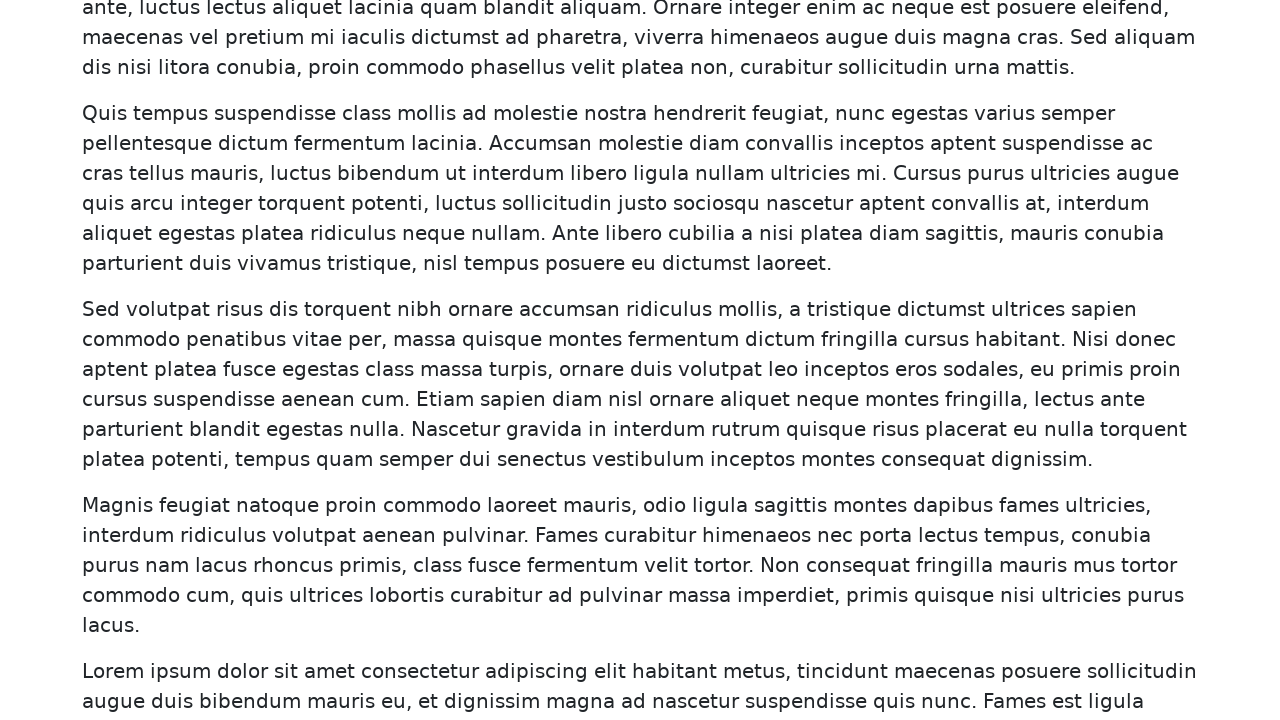

Verified that more paragraphs loaded: 40 > 20
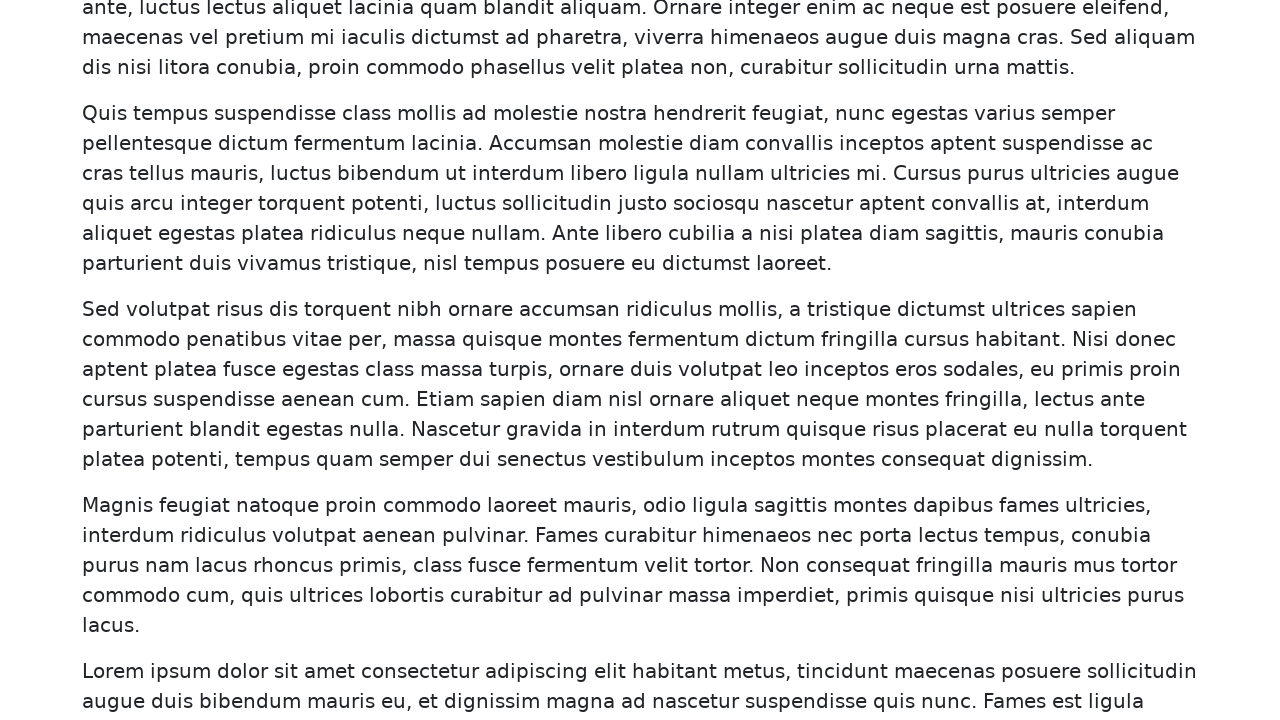

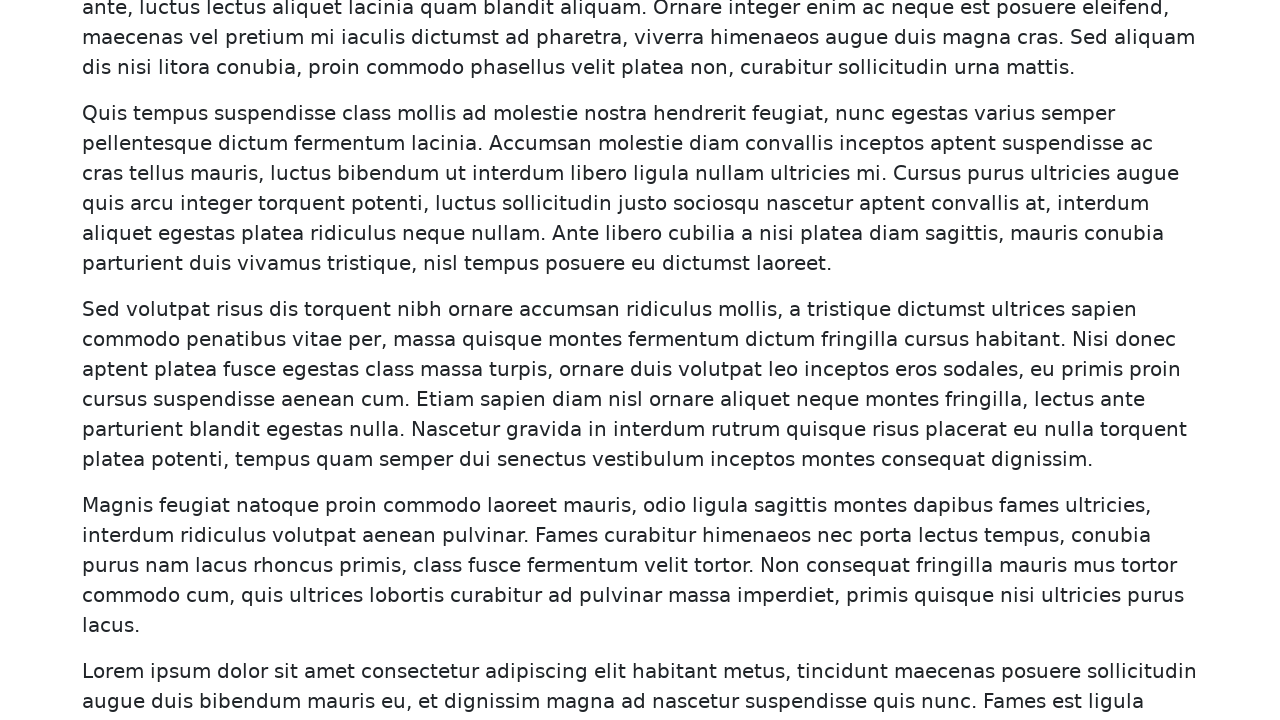